Tests right-click context menu functionality by right-clicking on an element and selecting the "Copy" option from the context menu

Starting URL: https://swisnl.github.io/jQuery-contextMenu/demo.html

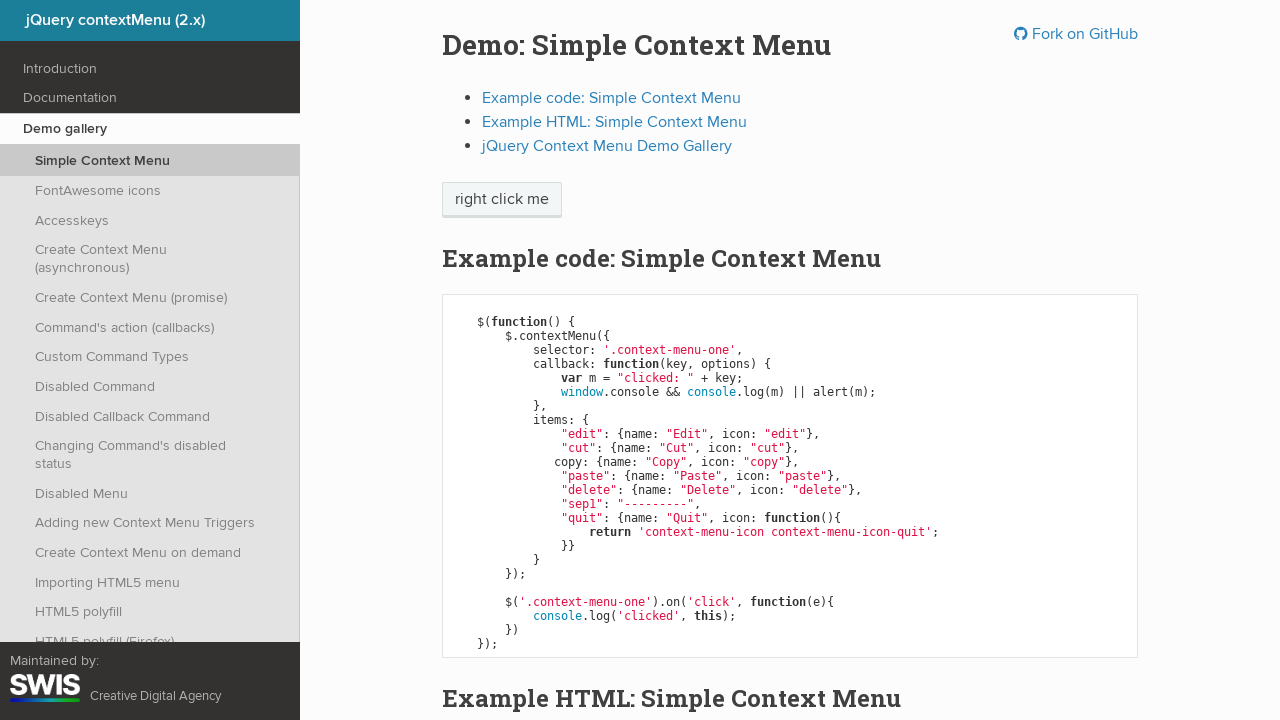

Located the 'right click me' element
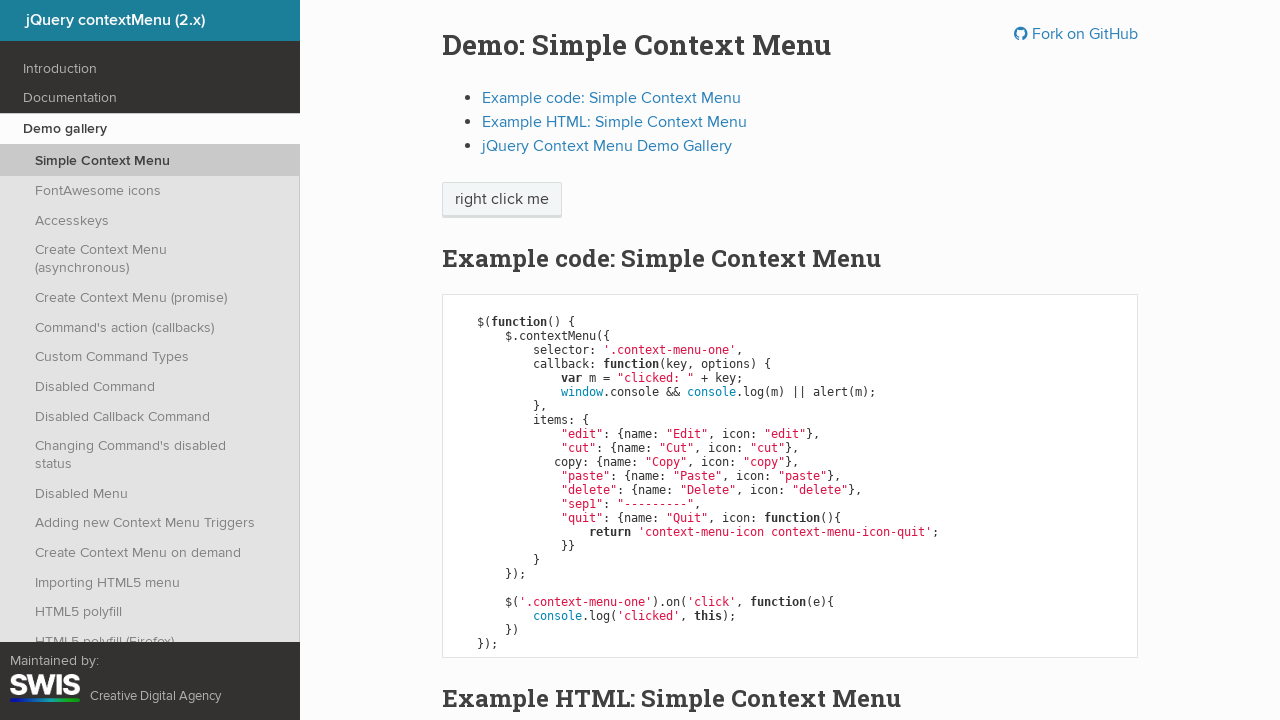

Right-clicked on the element to open context menu at (502, 200) on xpath=//span[text()='right click me']
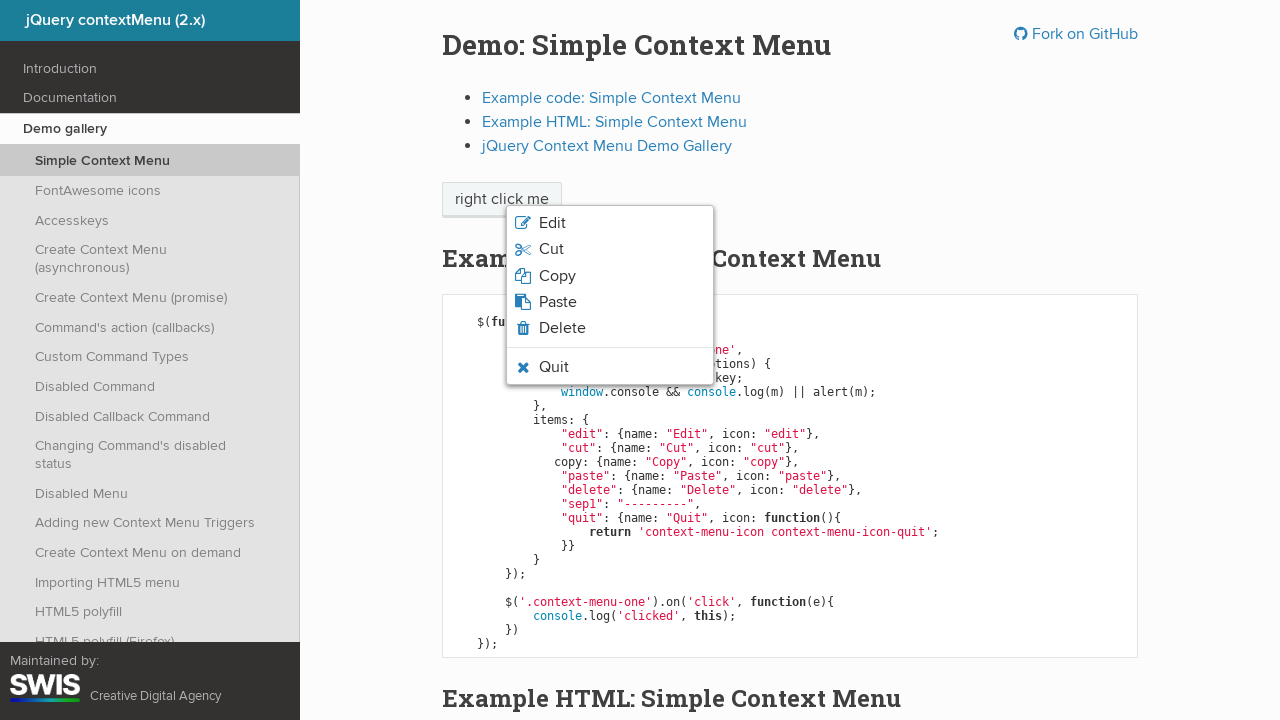

Selected 'Copy' option from context menu at (557, 276) on xpath=//span[text()='Copy']
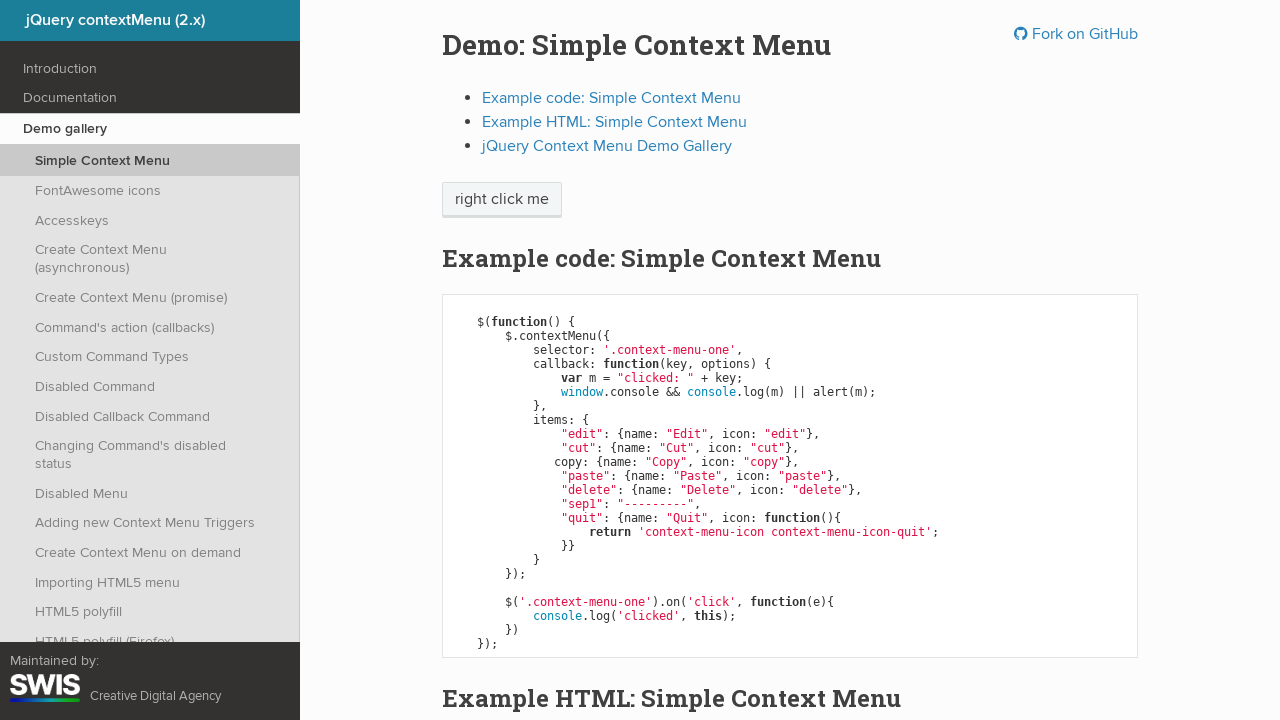

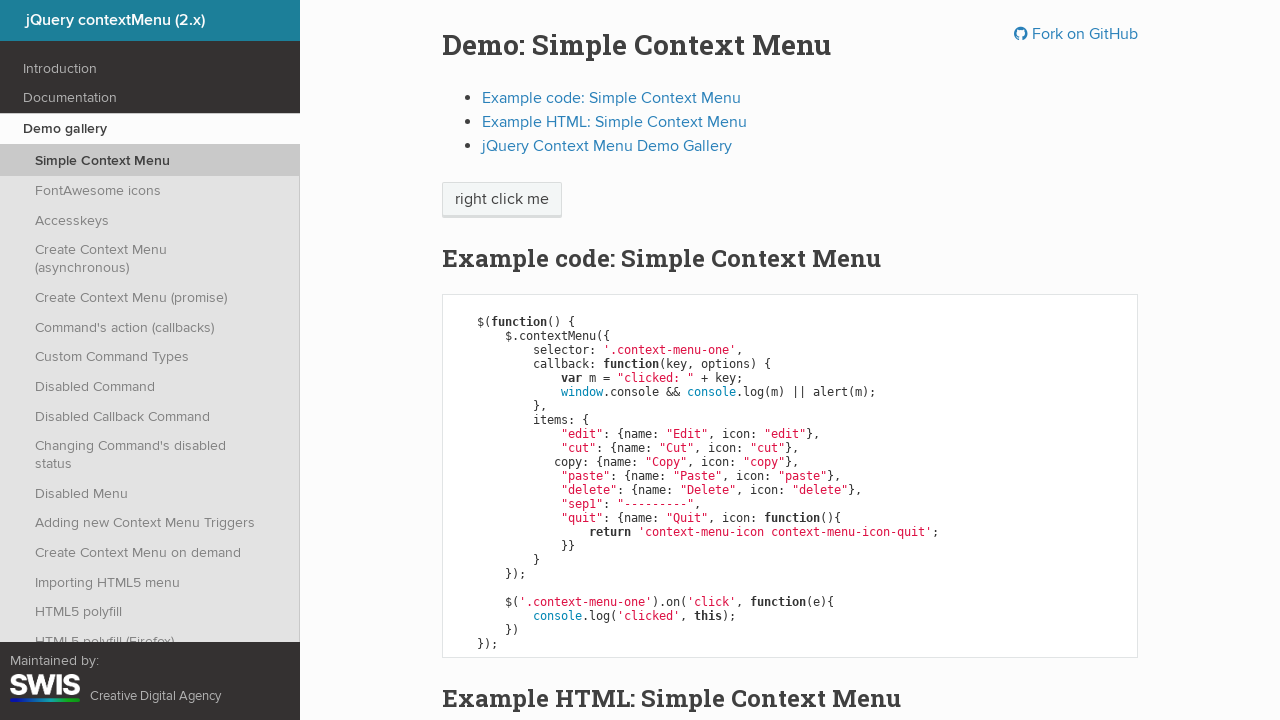